Tests the electoral records search functionality on a Bolivian election website by clicking the ACTAS tab, selecting the "Cod. Acta" radio button option, entering a record code, and submitting the search.

Starting URL: https://computoalcaldes-int.oep.org.bo

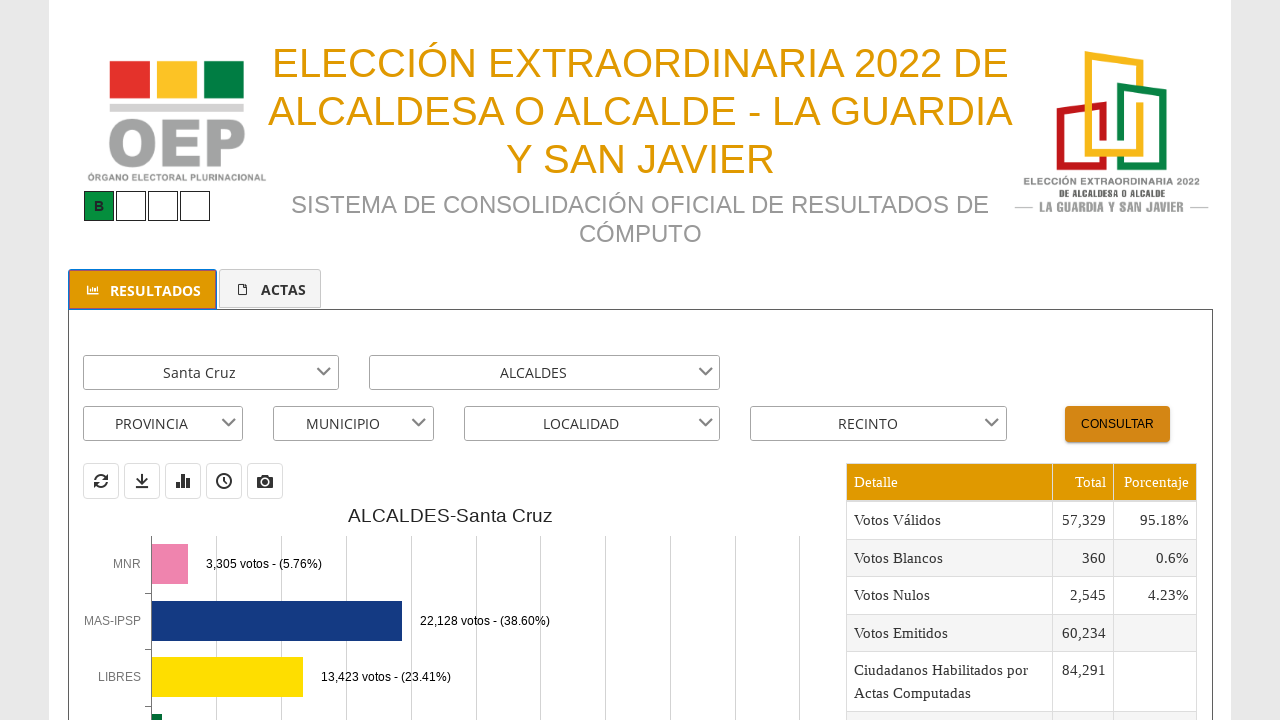

Waited for ACTAS tab to be present on page
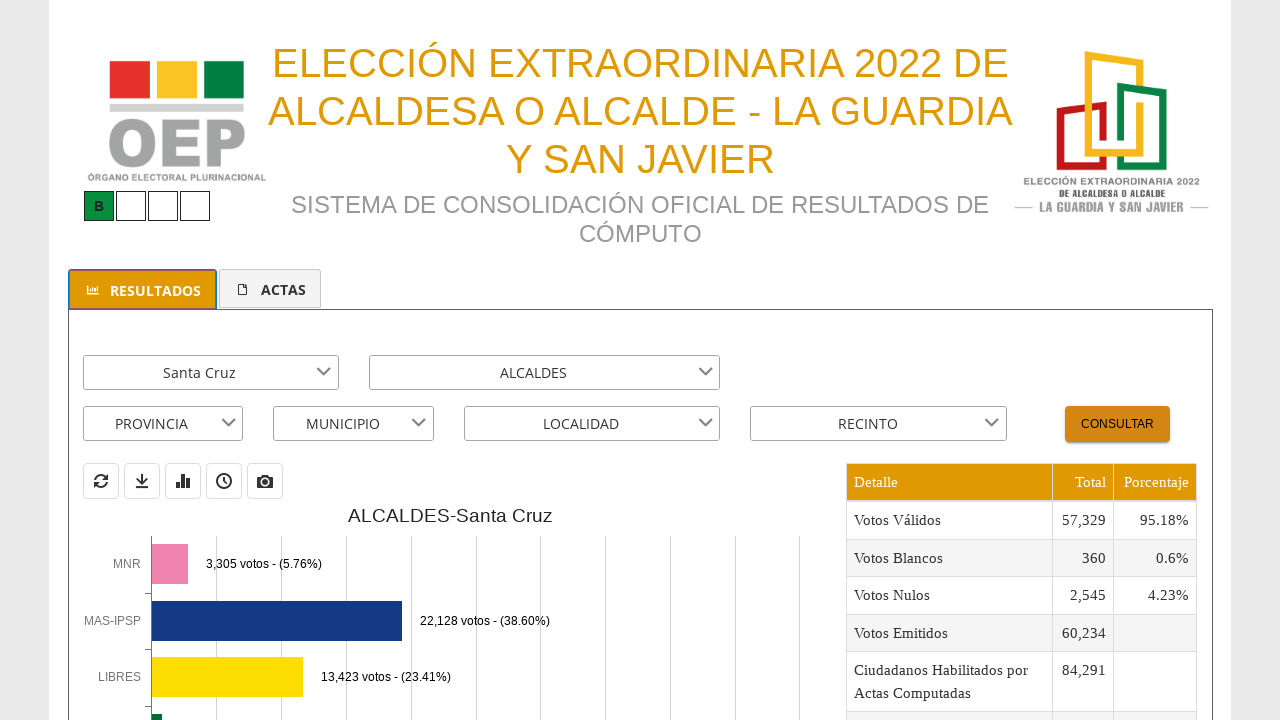

Clicked on ACTAS tab to open electoral records search at (284, 289) on xpath=//span[contains(text(), 'ACTAS')]
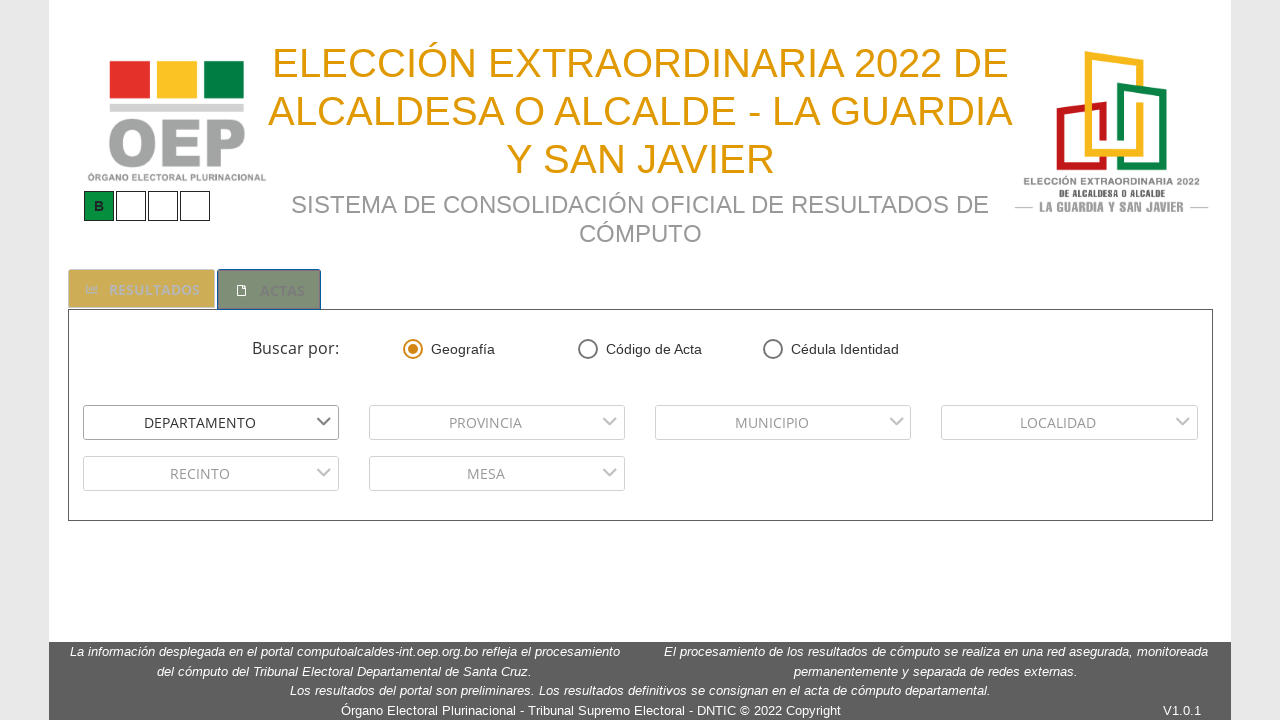

Waited for 'Cod. Acta' radio button to be present
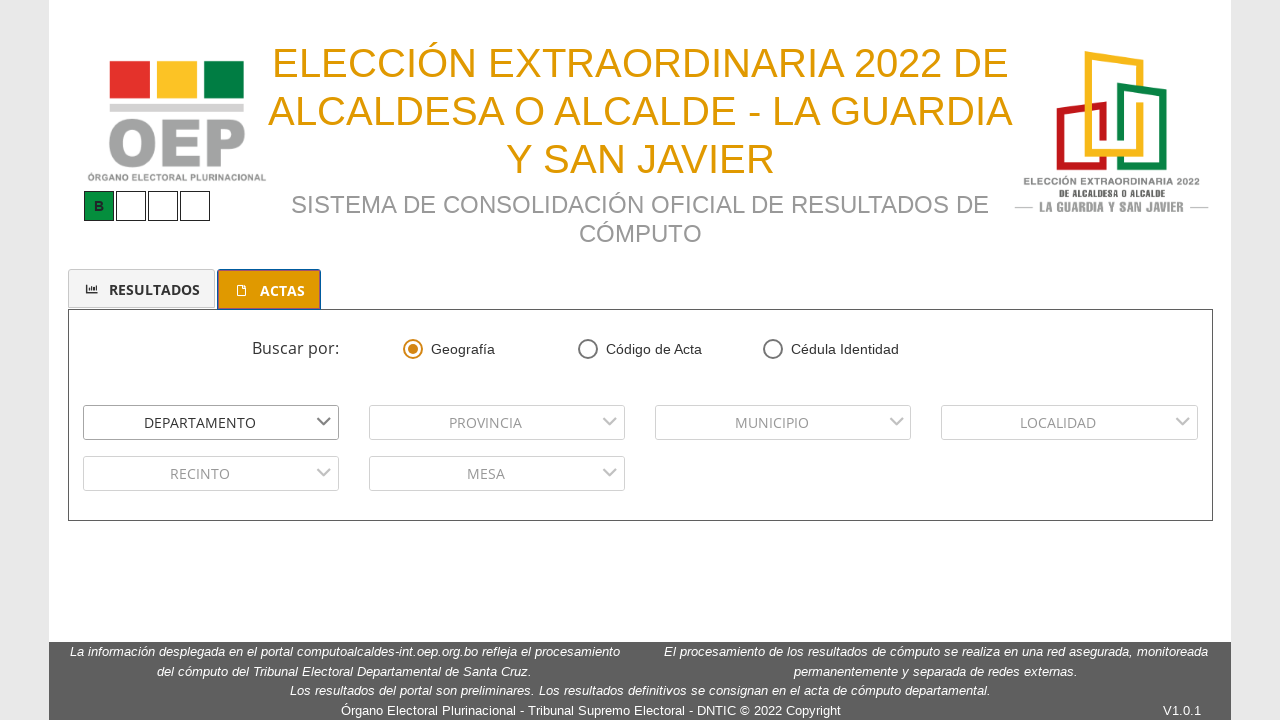

Clicked on 'Cod. Acta' radio button to select search by record code at (588, 349) on xpath=/html[1]/body[1]/app-root[1]/div[1]/div[1]/div[2]/div[1]/app-principal[1]/
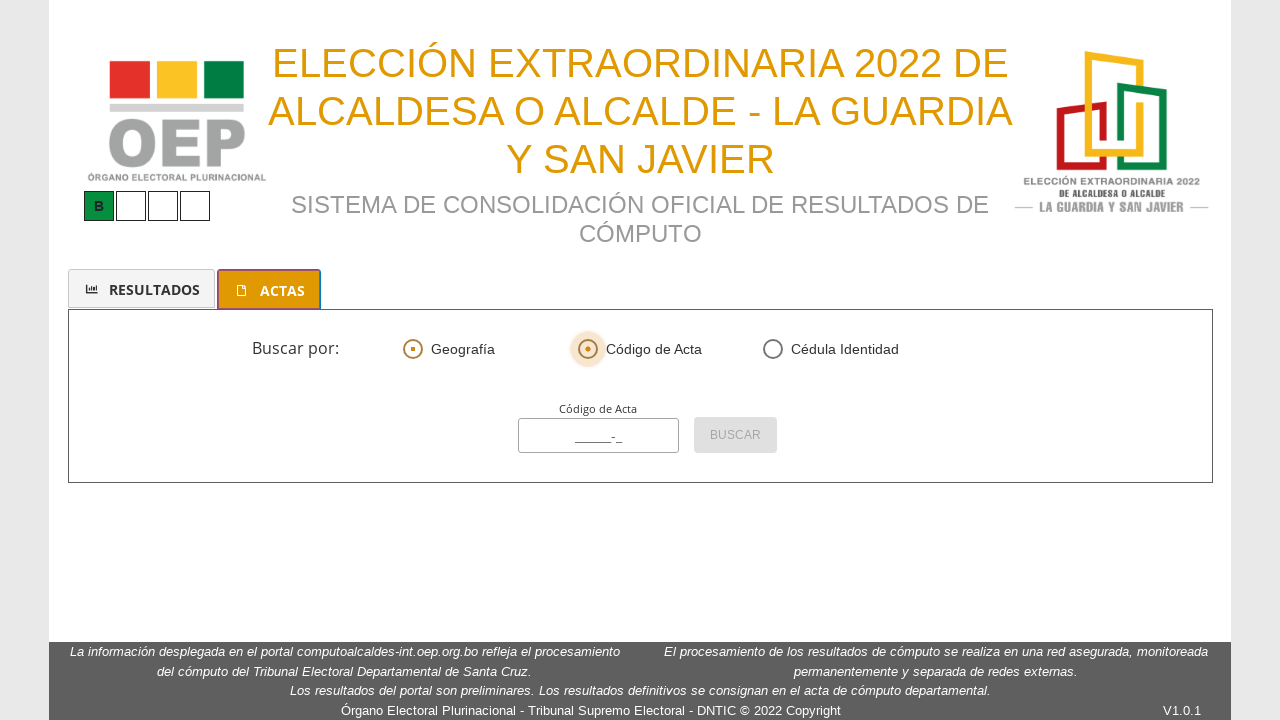

Entered record code '7000561' in the input field on input[placeholder='______-_']
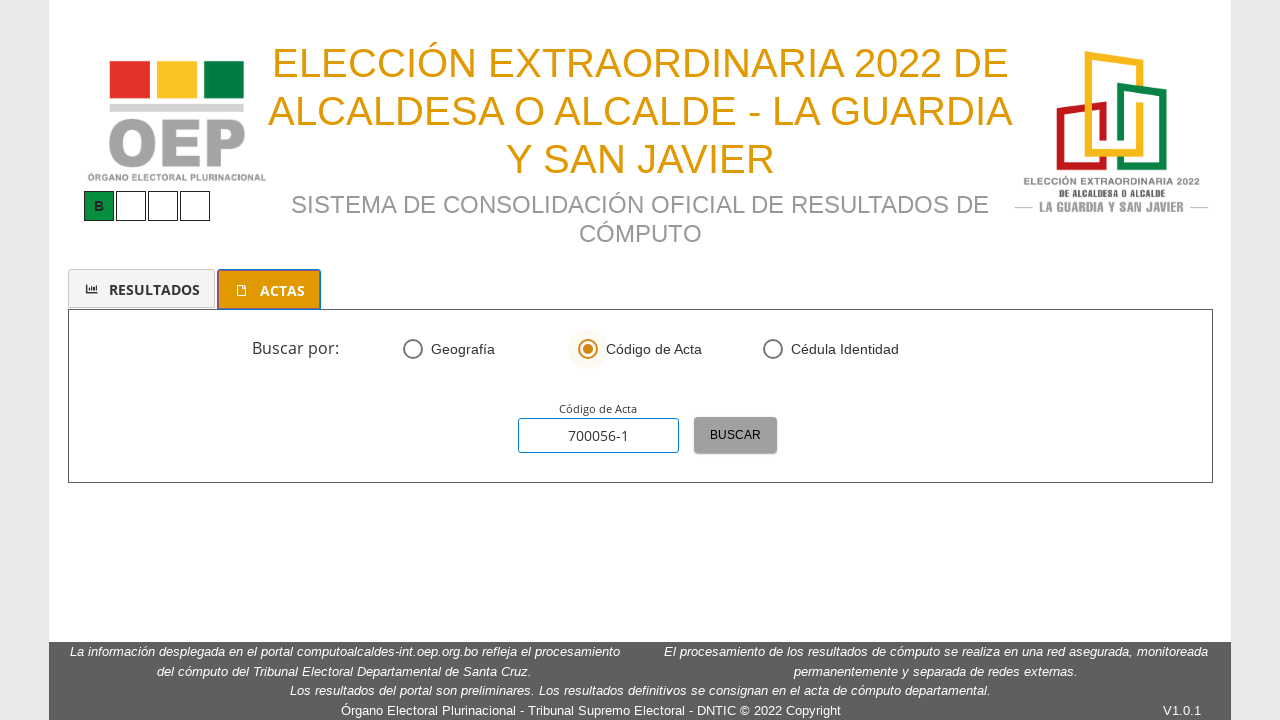

Waited for search button to be present
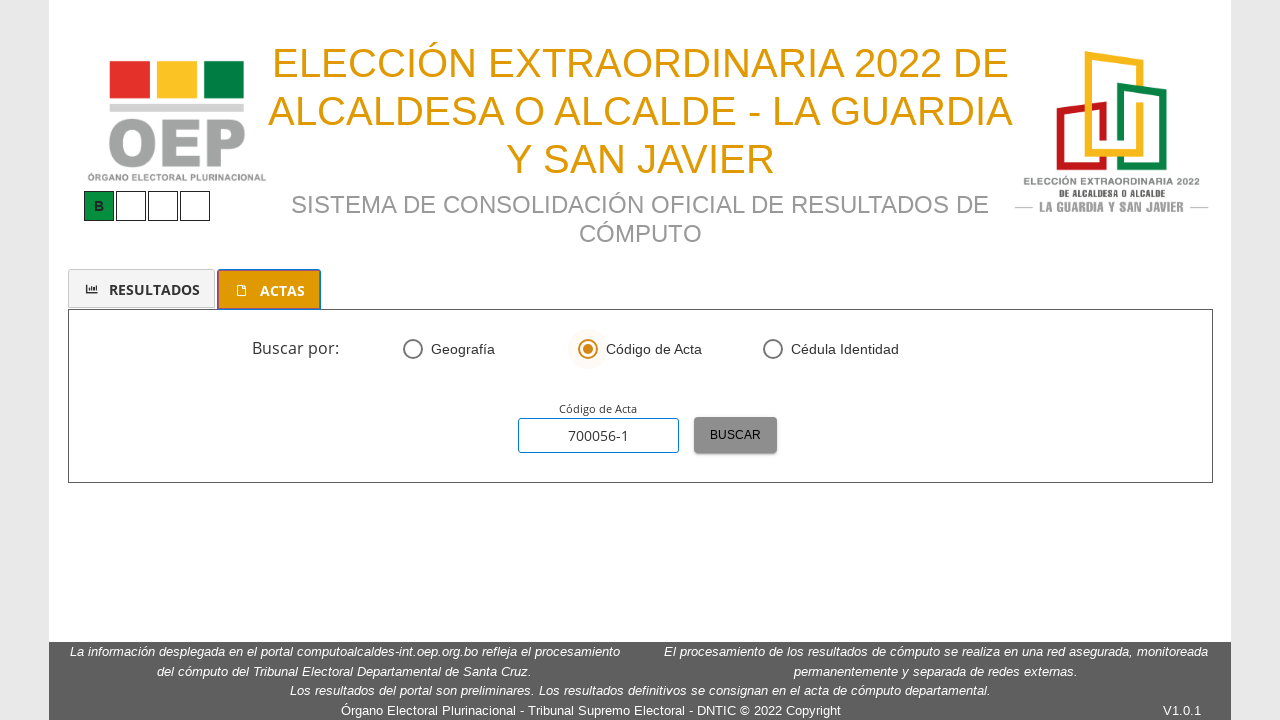

Clicked search button to submit the record code query at (735, 435) on button.mat-raised-button.mat-button-base.mat-accent span.mat-button-wrapper
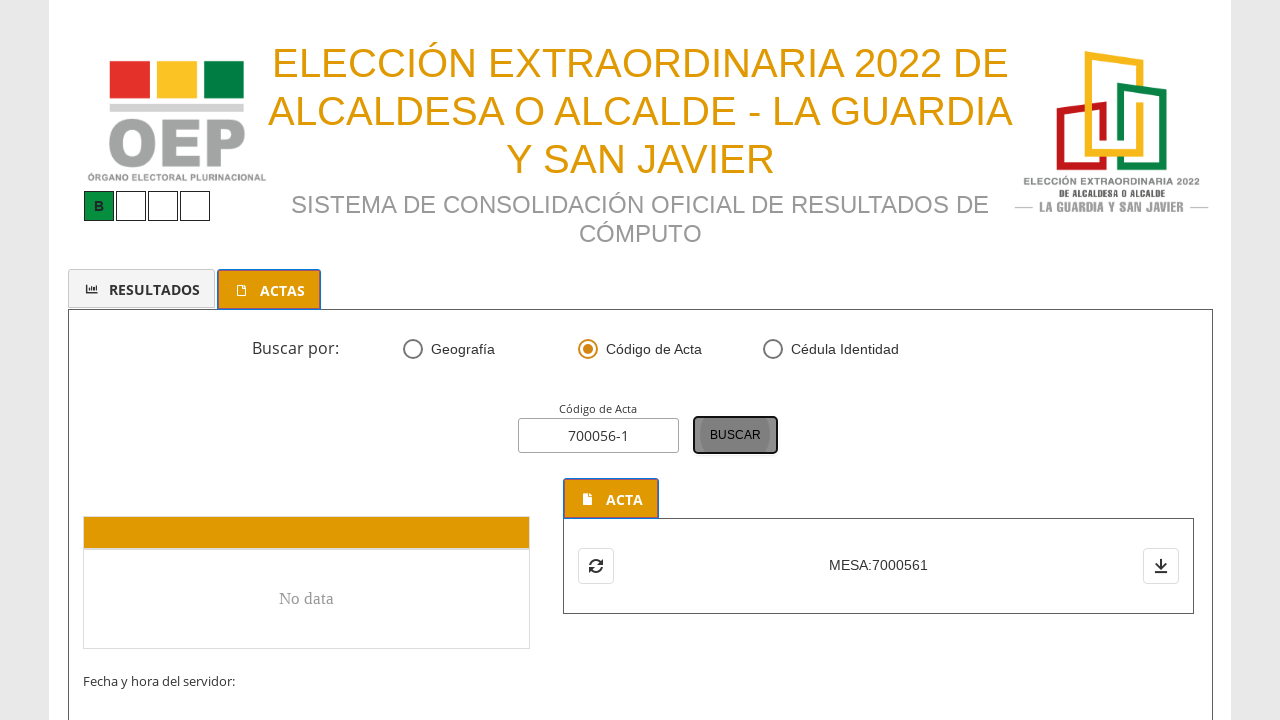

Waited 3 seconds for search results to load
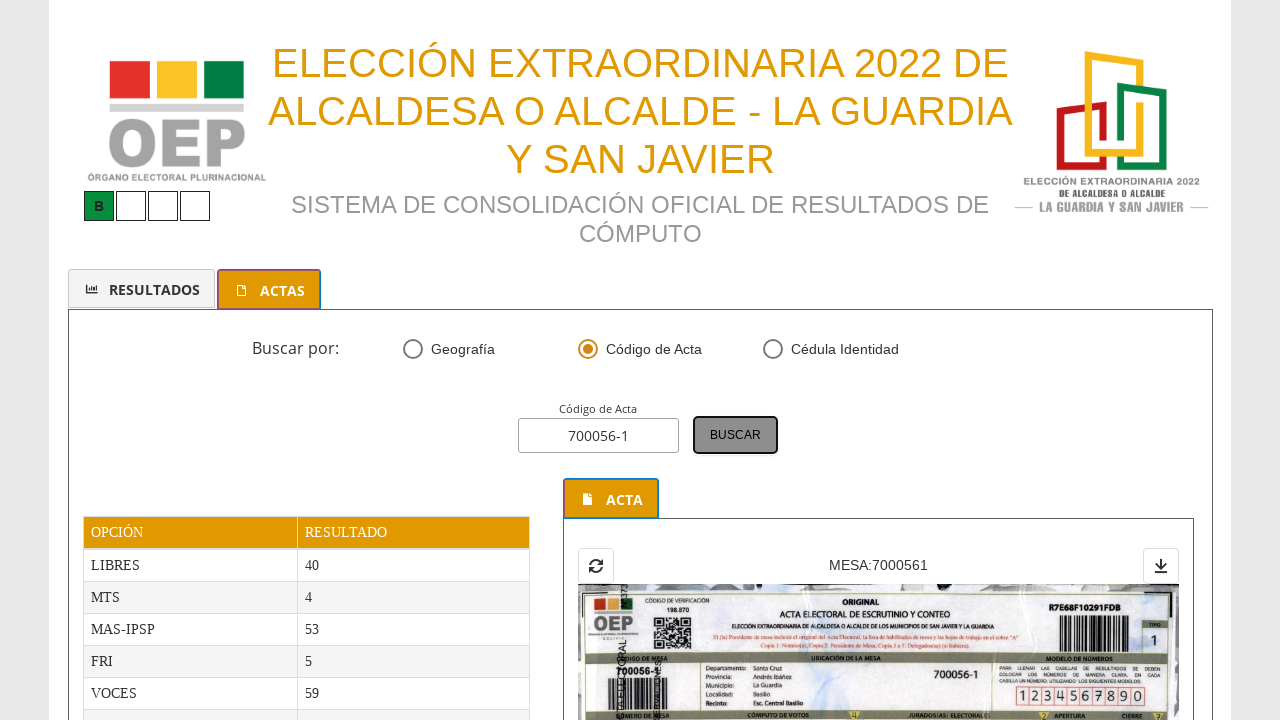

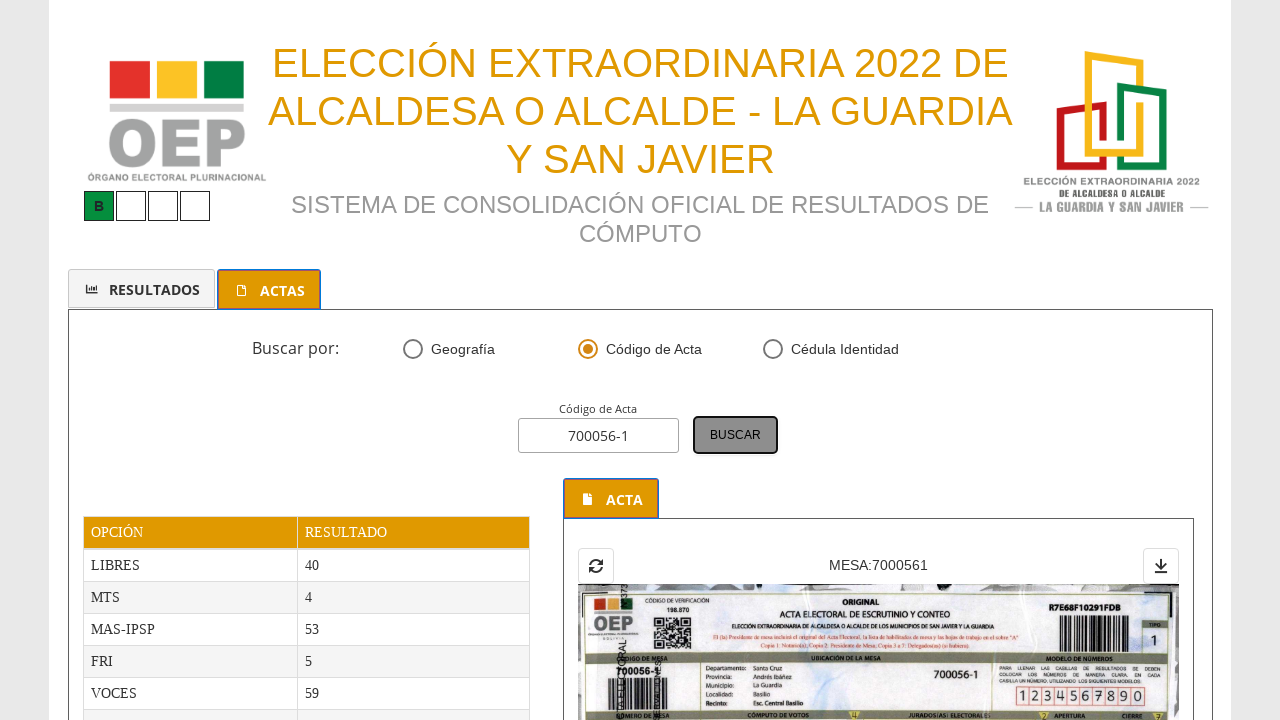